Tests the Basic Calculator by selecting Prototype build, entering "gs" and "bu" as strings, performing concatenation, and verifying the answer is "gsbu"

Starting URL: https://testsheepnz.github.io/BasicCalculator.html

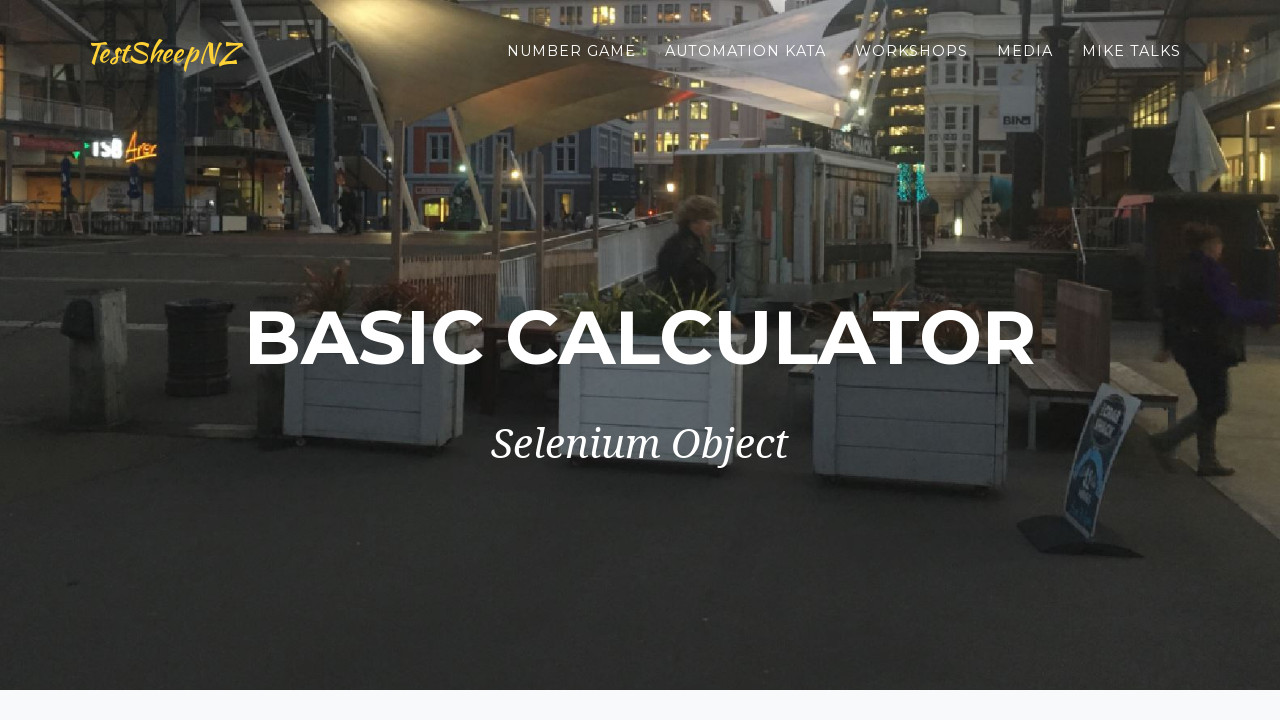

Scrolled to the bottom of the page
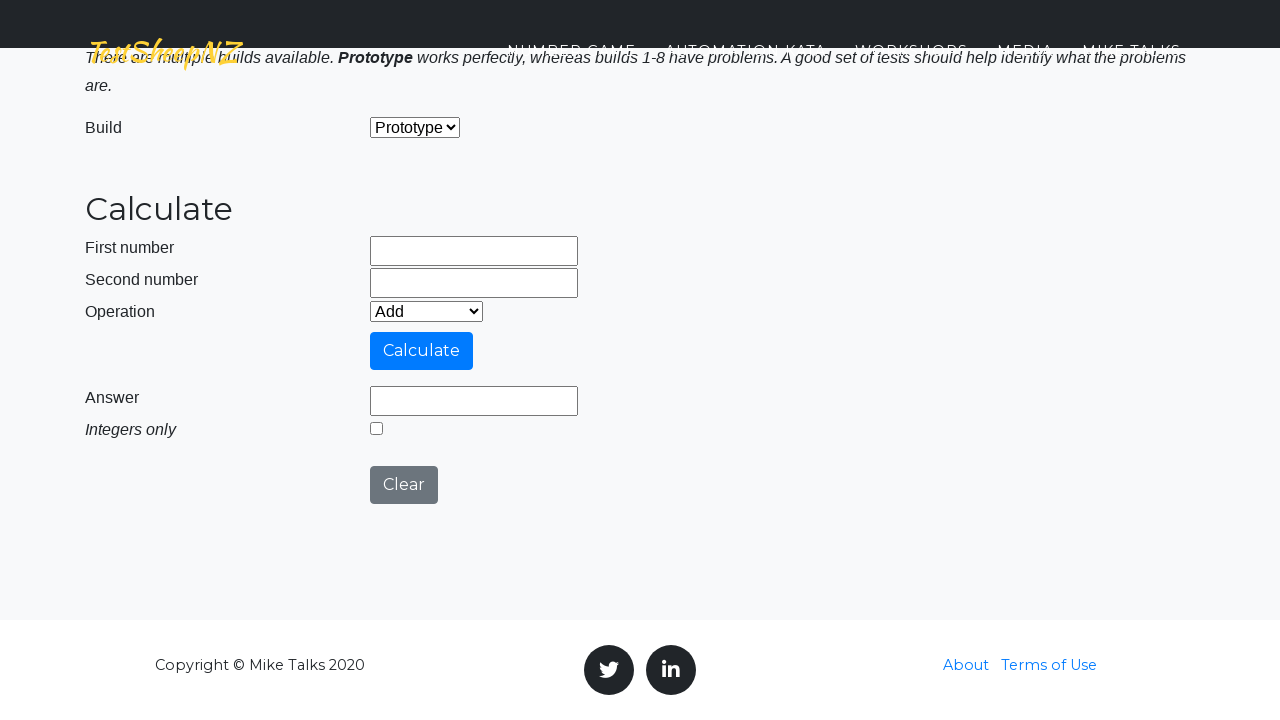

Selected 'Prototype' build from dropdown on #selectBuild
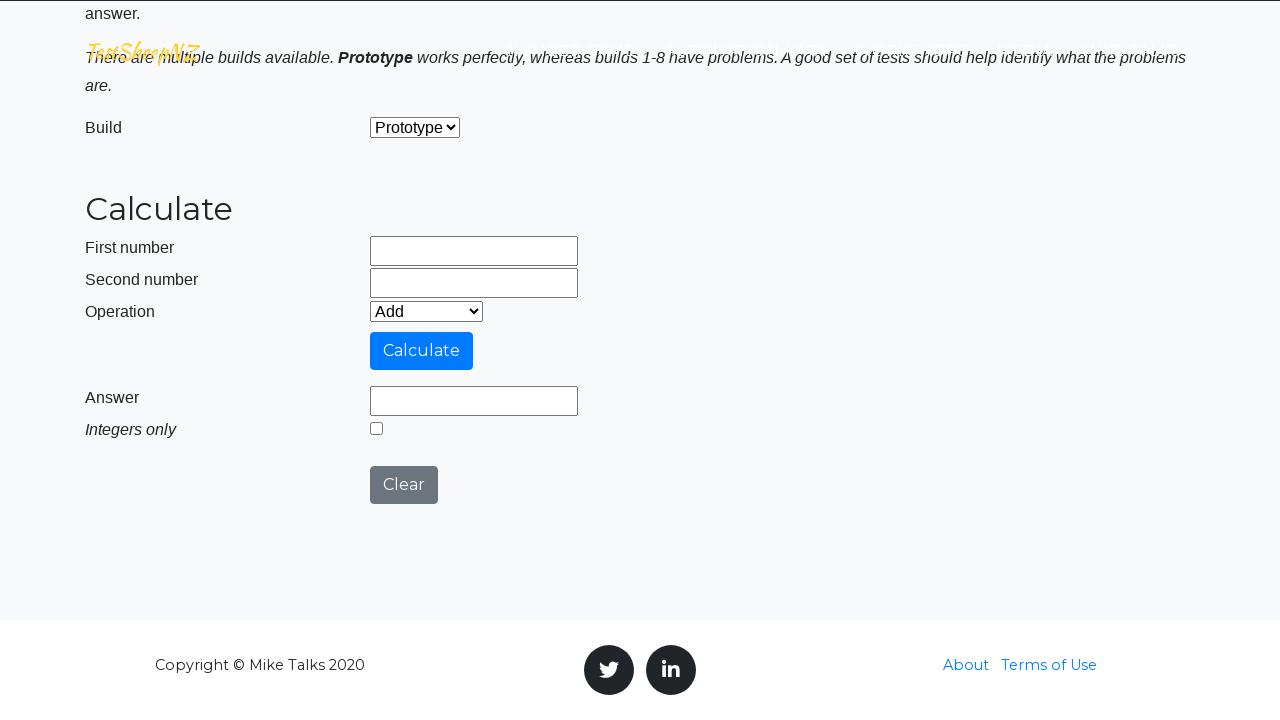

Entered 'gs' in the first number field on #number1Field
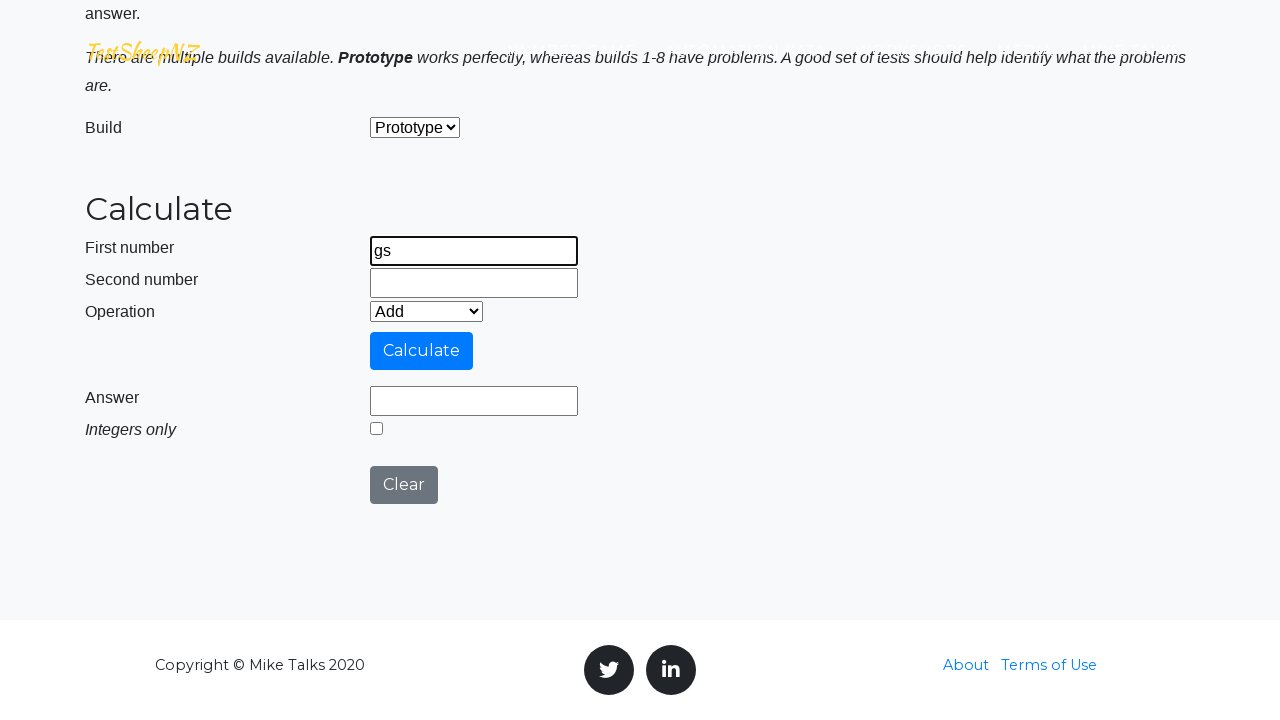

Entered 'bu' in the second number field on #number2Field
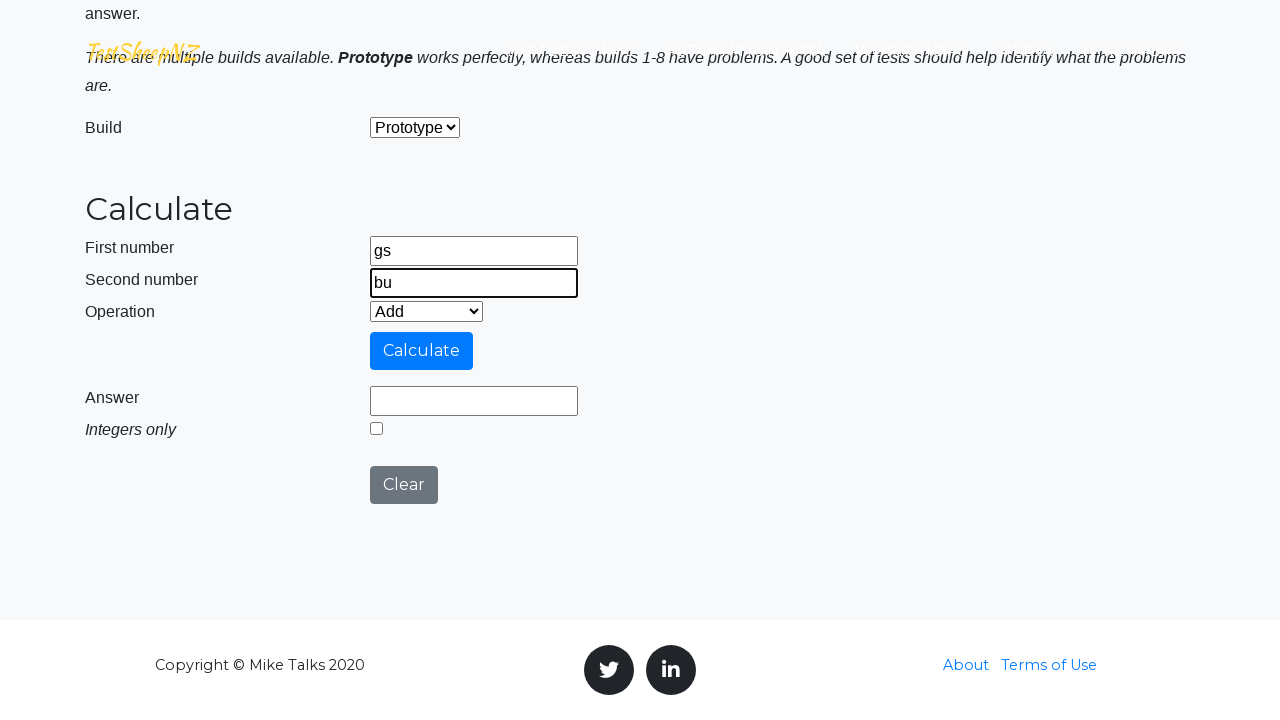

Selected 'Concatenate' operation from dropdown on #selectOperationDropdown
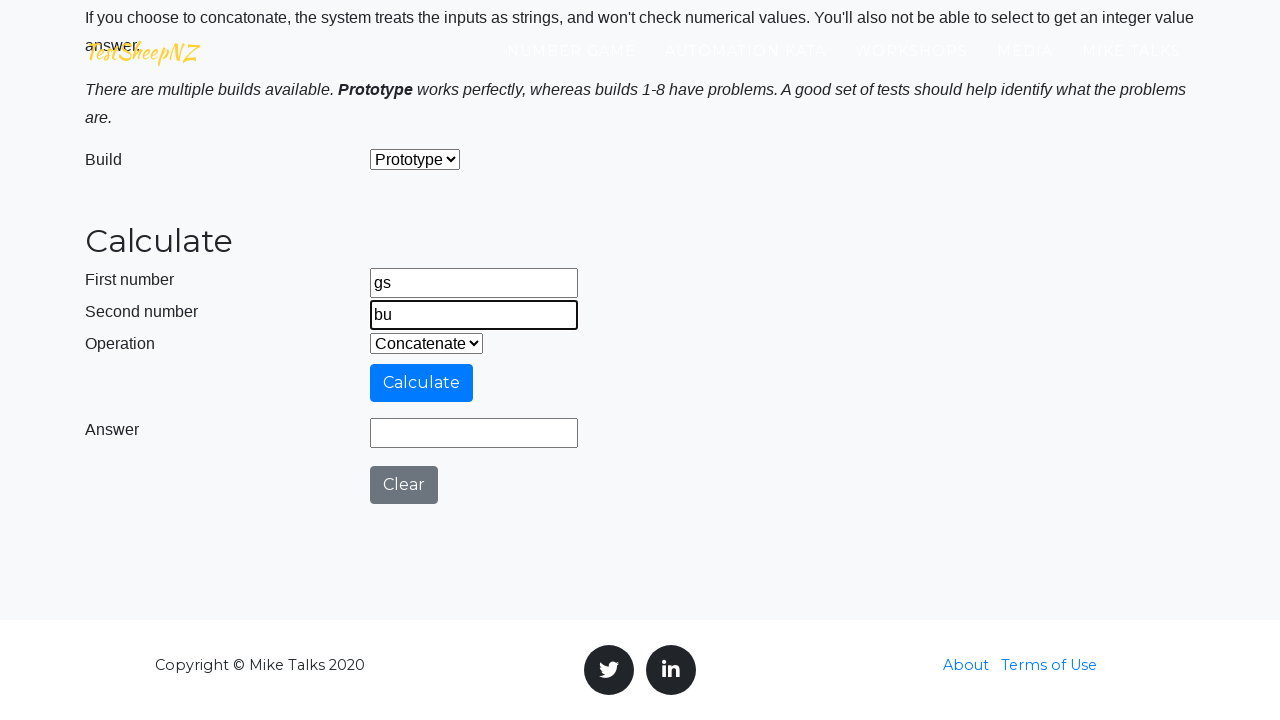

Clicked the Calculate button at (422, 383) on #calculateButton
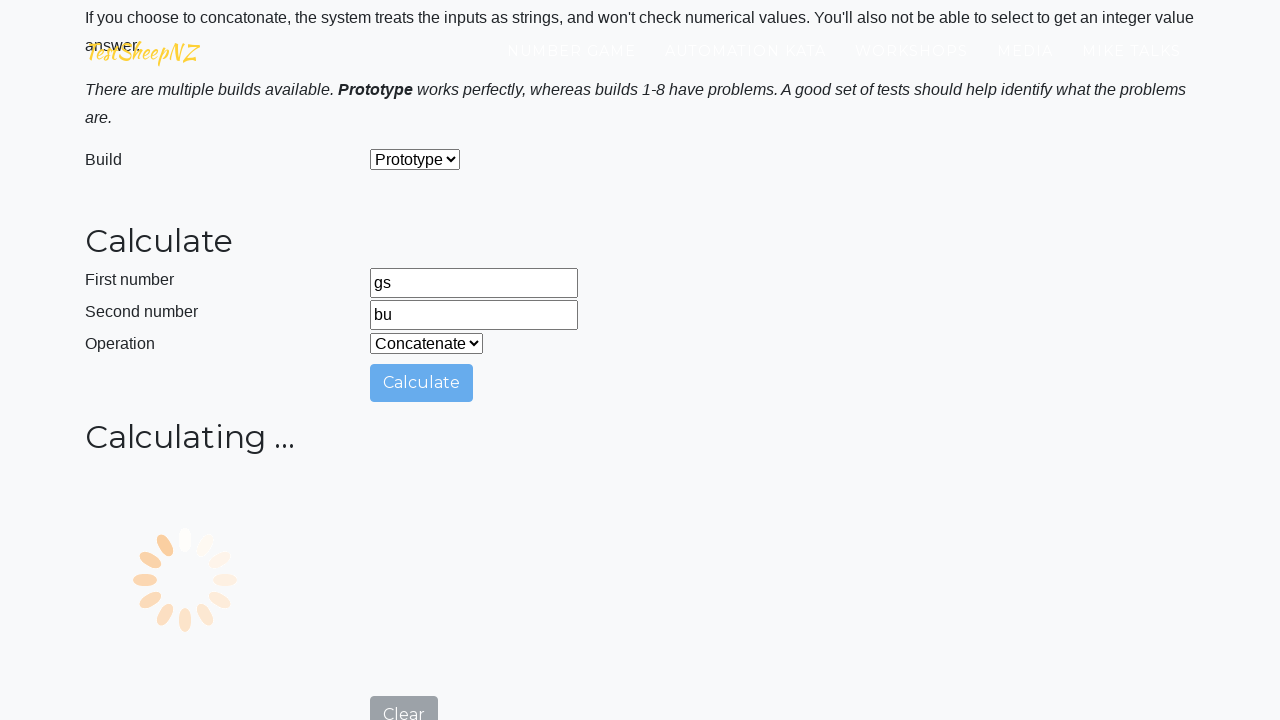

Verified that the answer field displays 'gsbu'
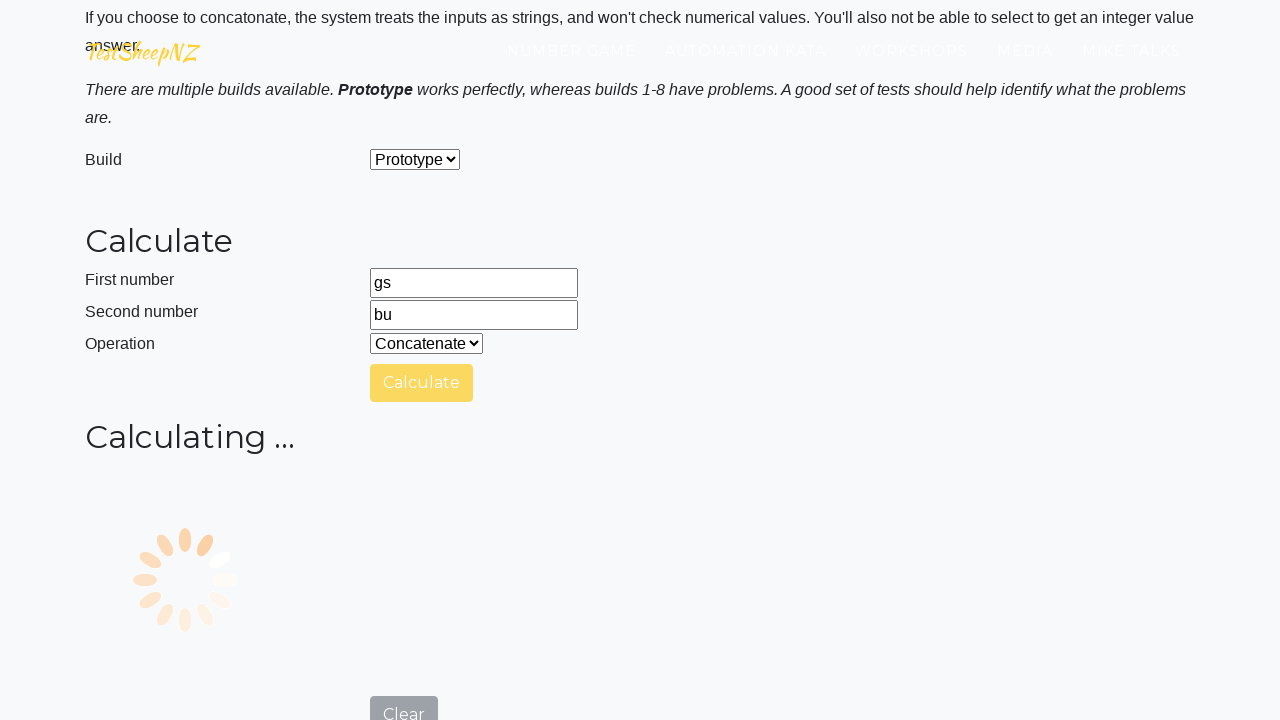

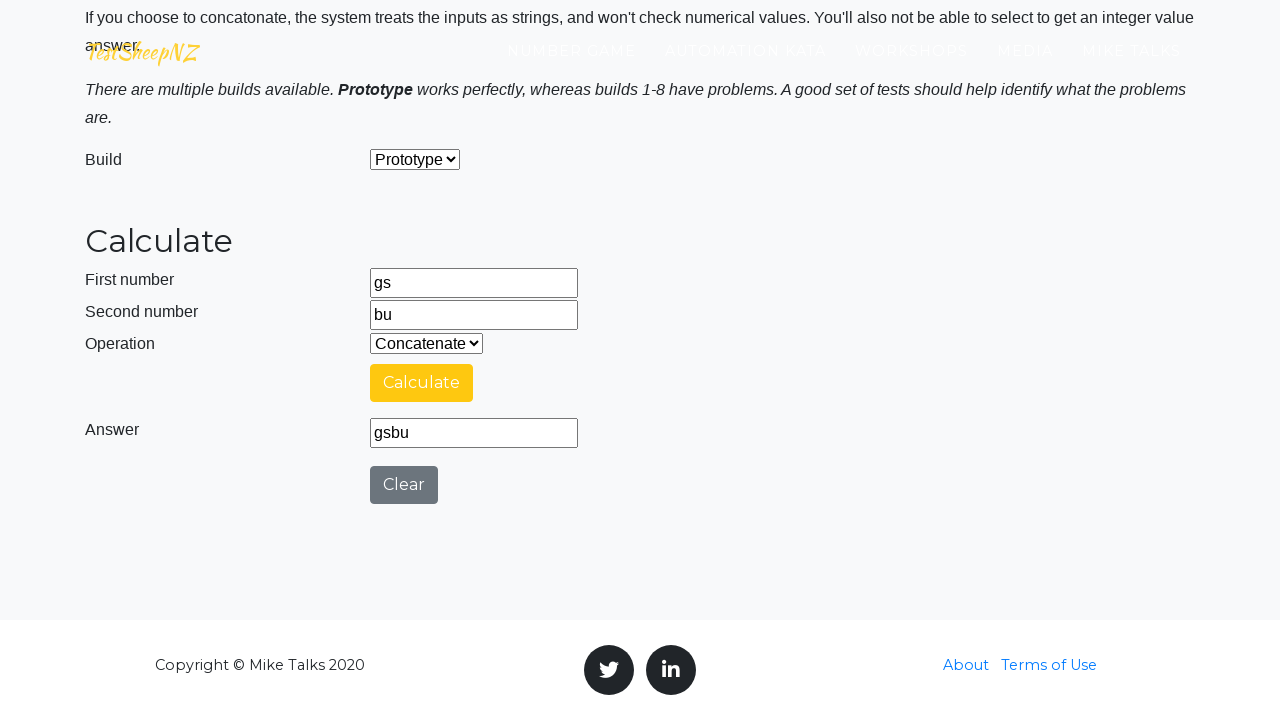